Navigates to the Rahul Shetty Academy automation practice page and waits for it to load

Starting URL: https://rahulshettyacademy.com/AutomationPractice/

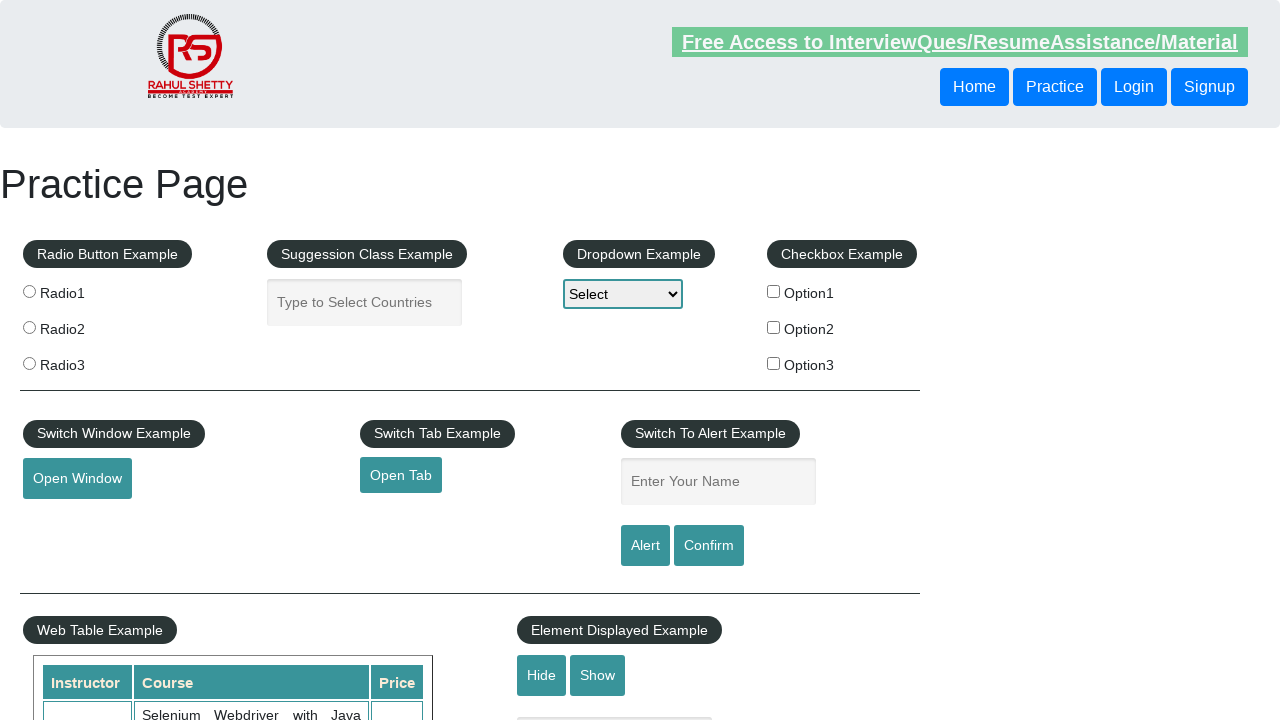

Waited for page to reach networkidle state on Rahul Shetty Academy automation practice page
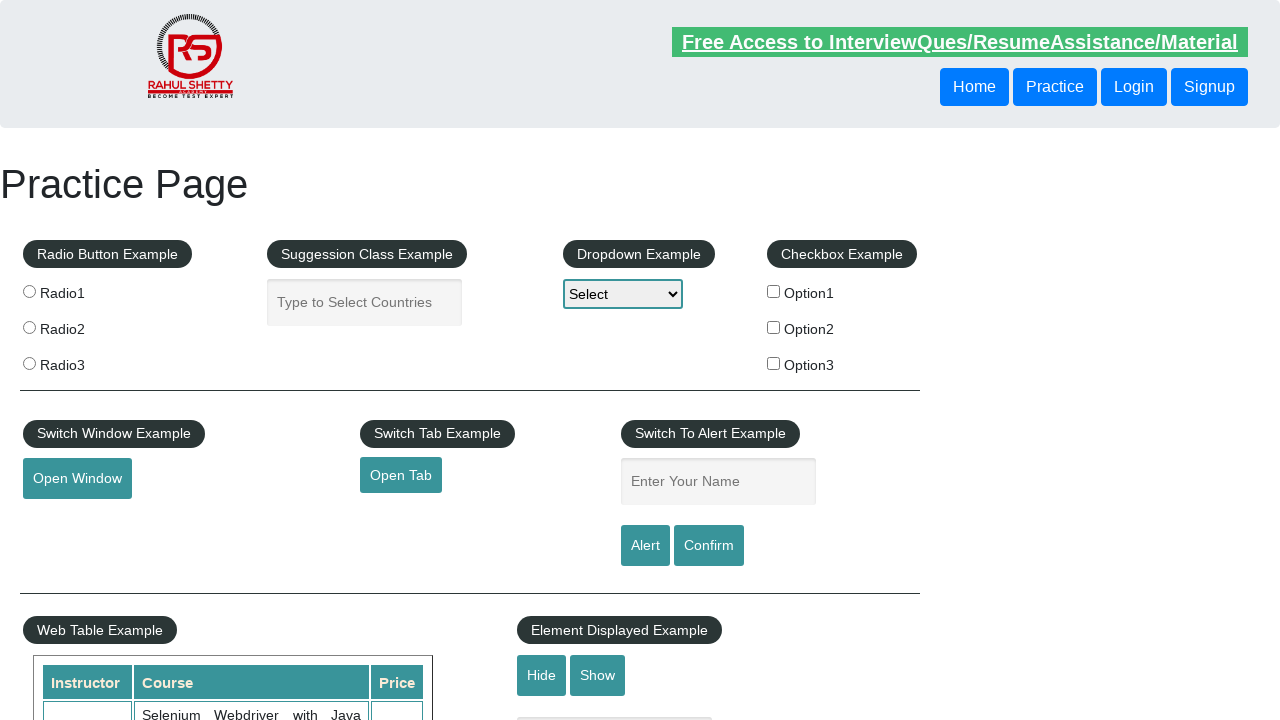

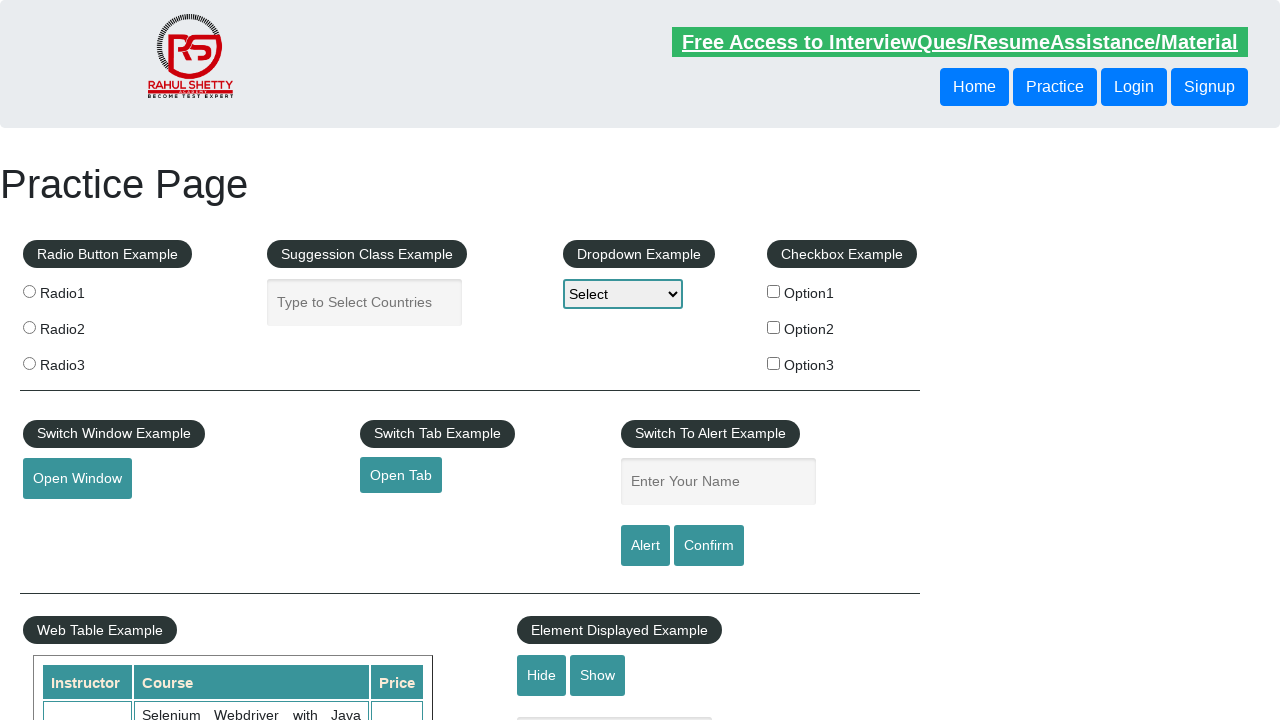